Tests DuckDuckGo search functionality by entering a search query for "puppies" and submitting the search form

Starting URL: https://www.duckduckgo.com

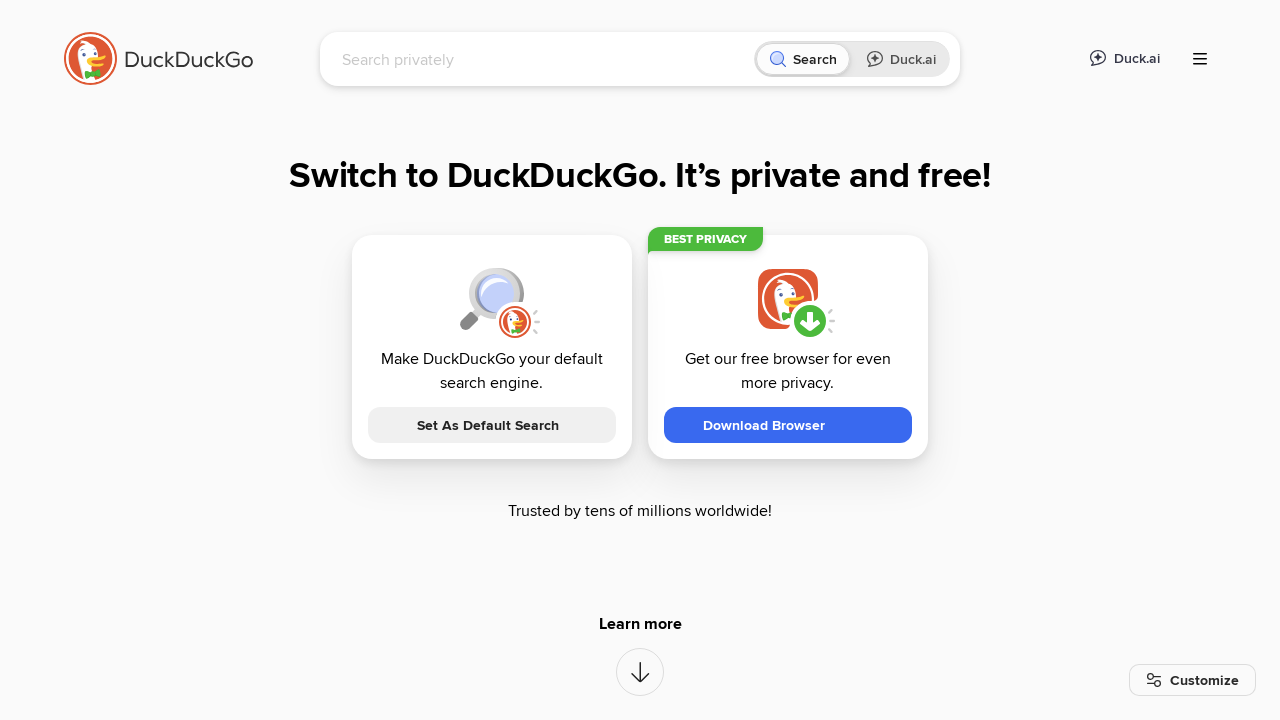

Filled search box with 'puppies' on #searchbox_input
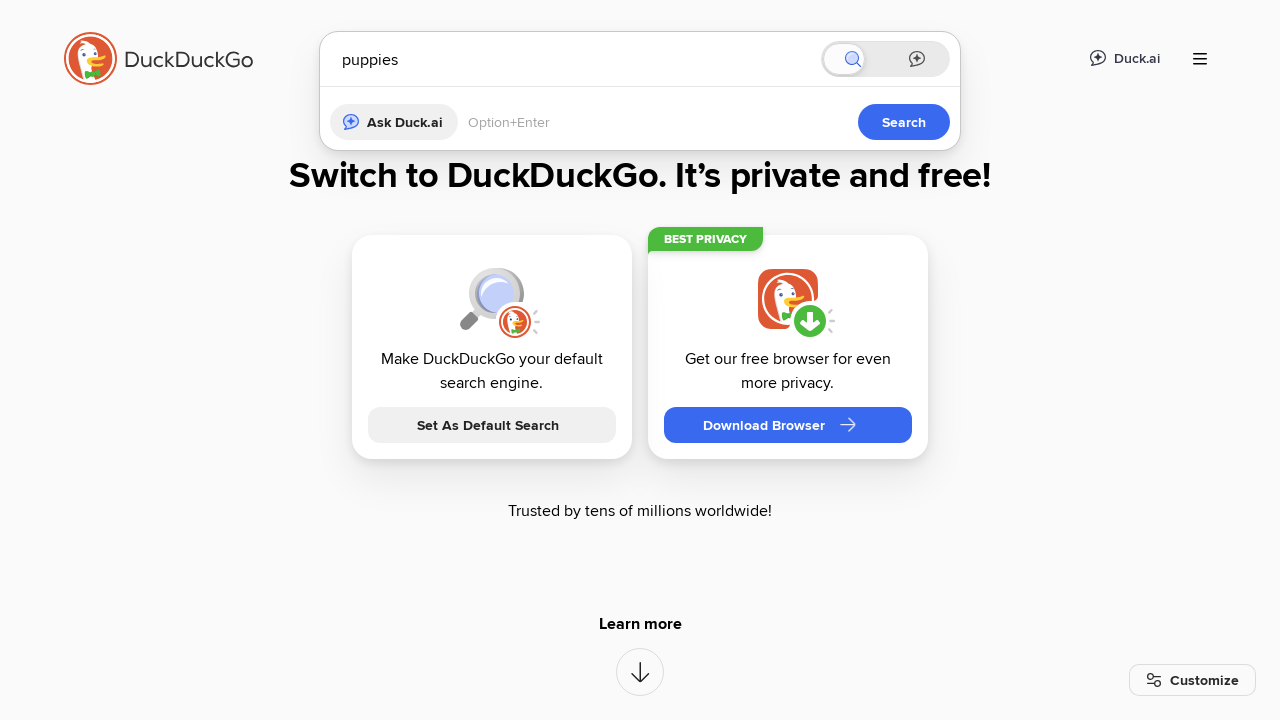

Pressed Enter to submit search form on #searchbox_input
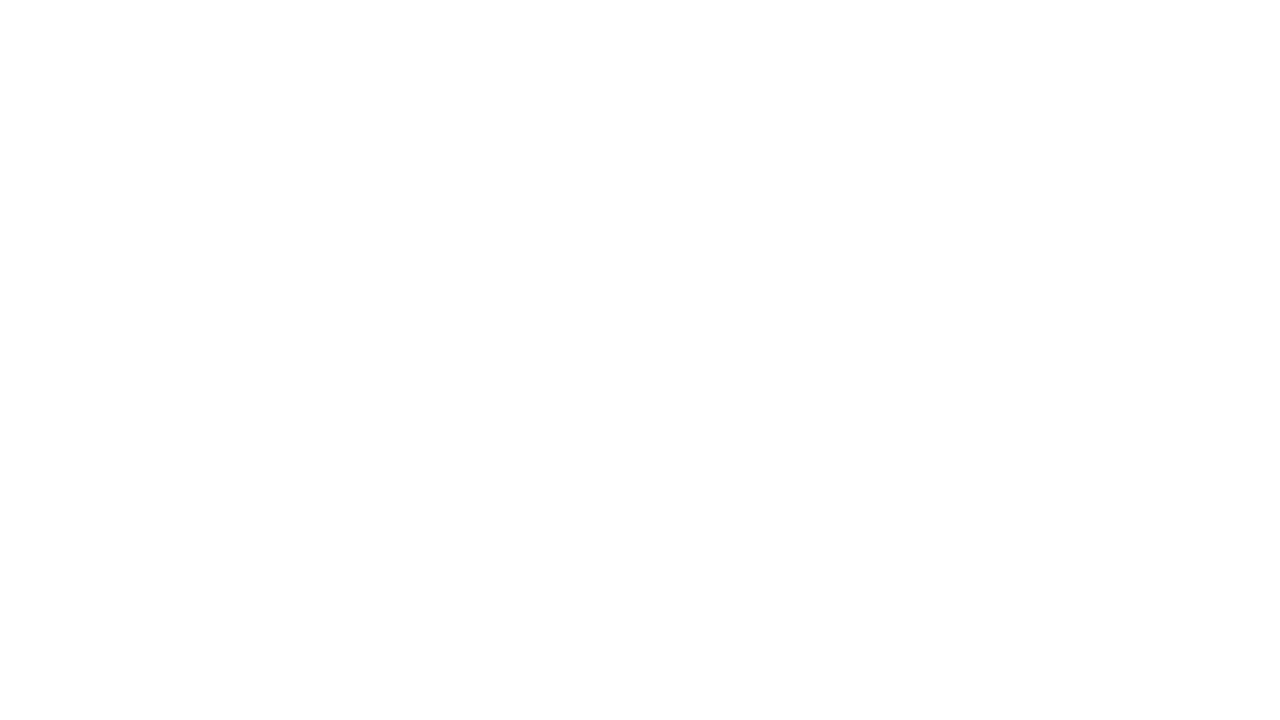

Search results loaded and search form is visible
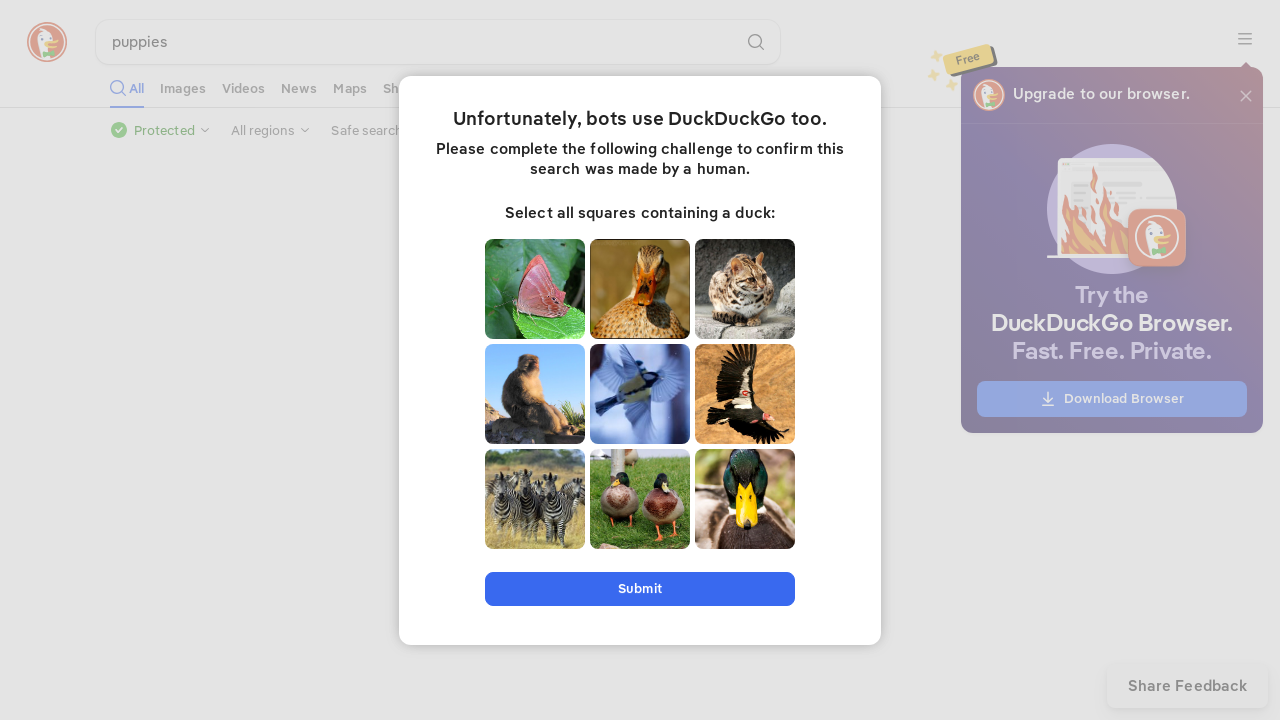

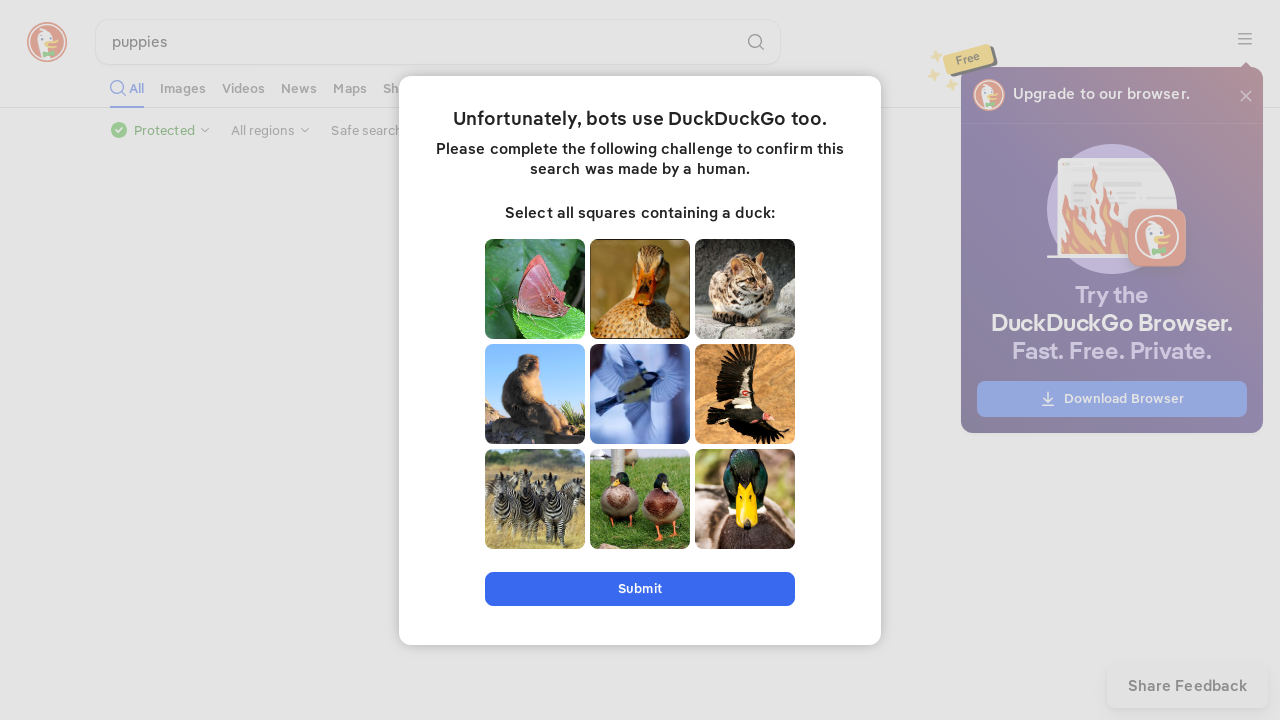